Navigates to the Rahul Shetty Academy homepage and retrieves the page title to verify the page loads correctly

Starting URL: https://www.rahulshettyacademy.com/

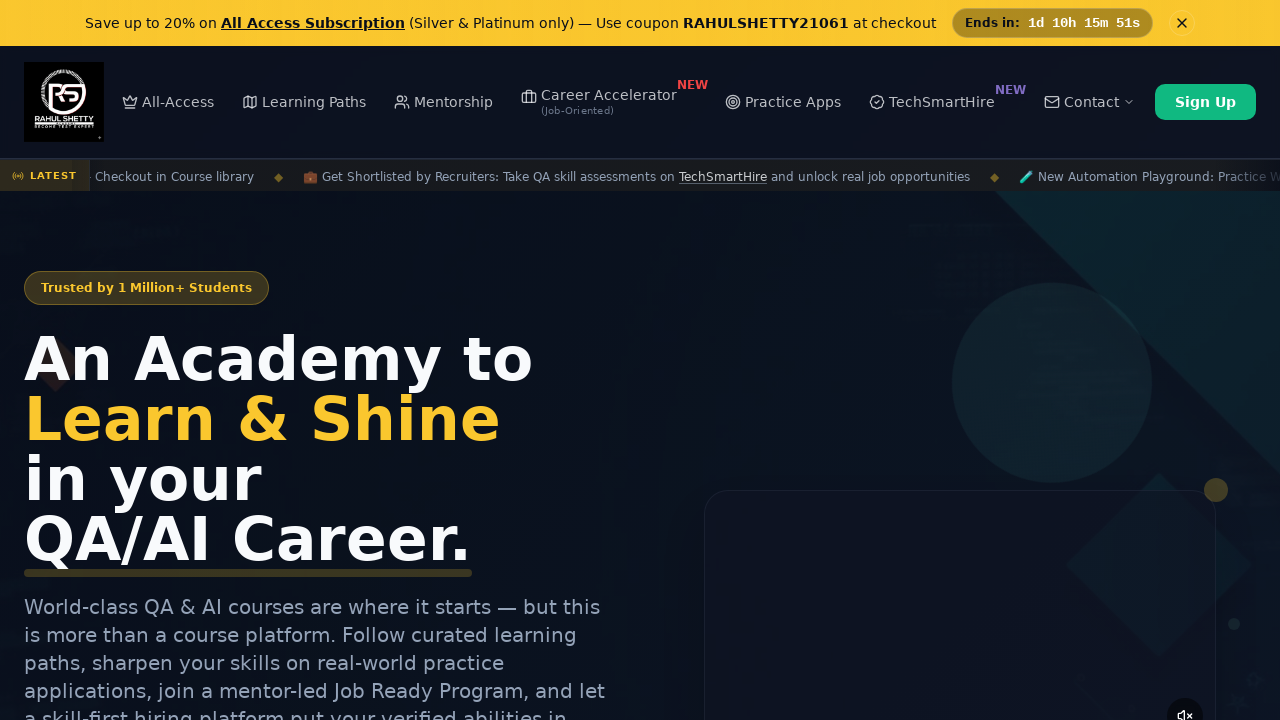

Waited for page to reach domcontentloaded state
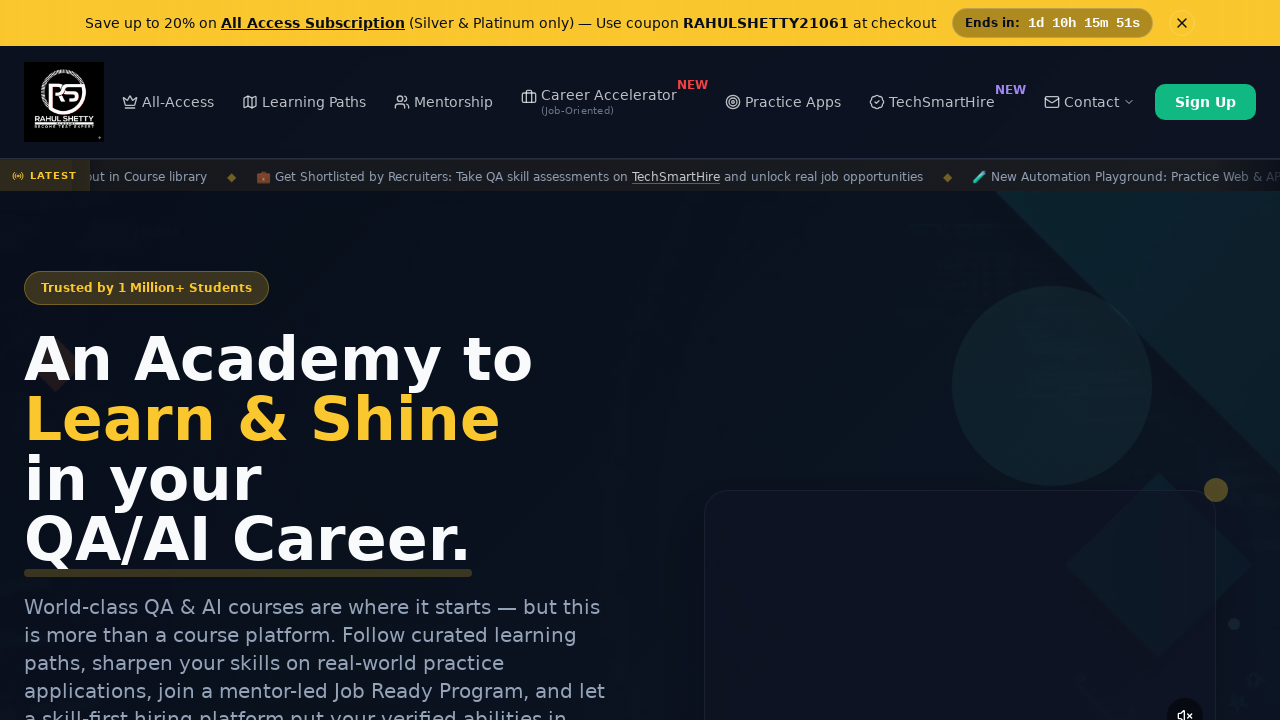

Retrieved page title: 'Rahul Shetty Academy | QA Automation, Playwright, AI Testing & Online Training'
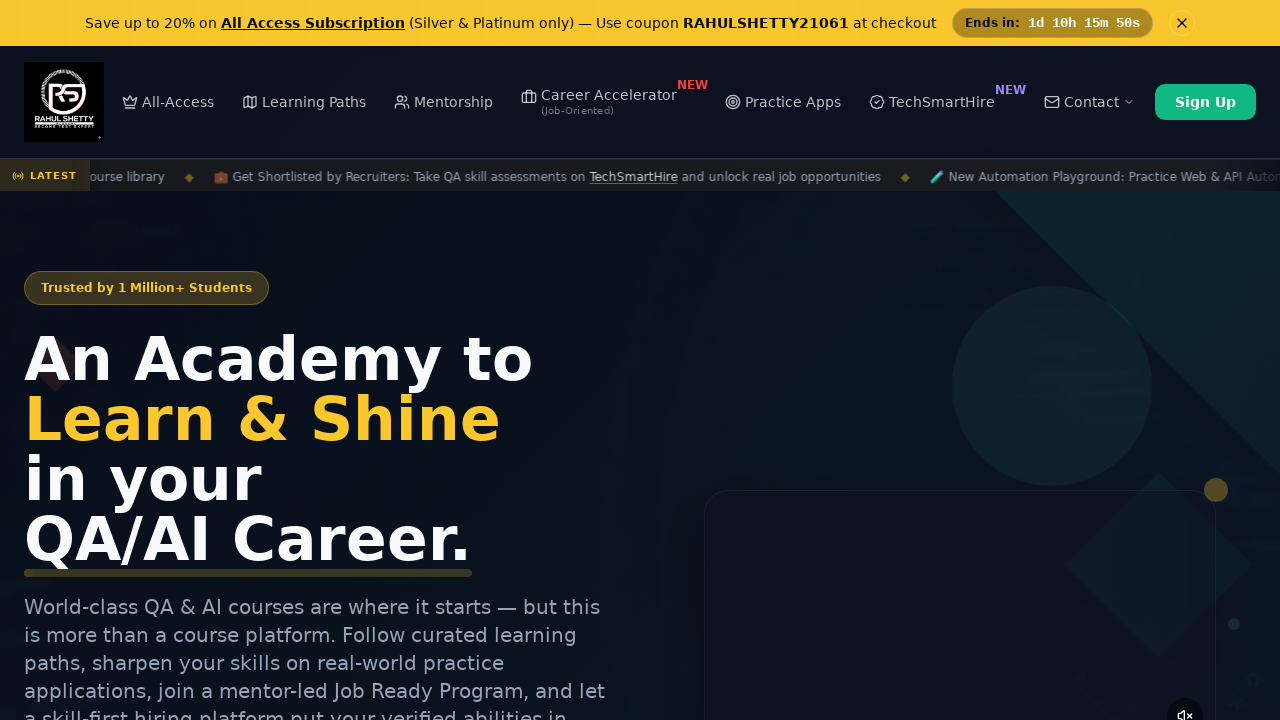

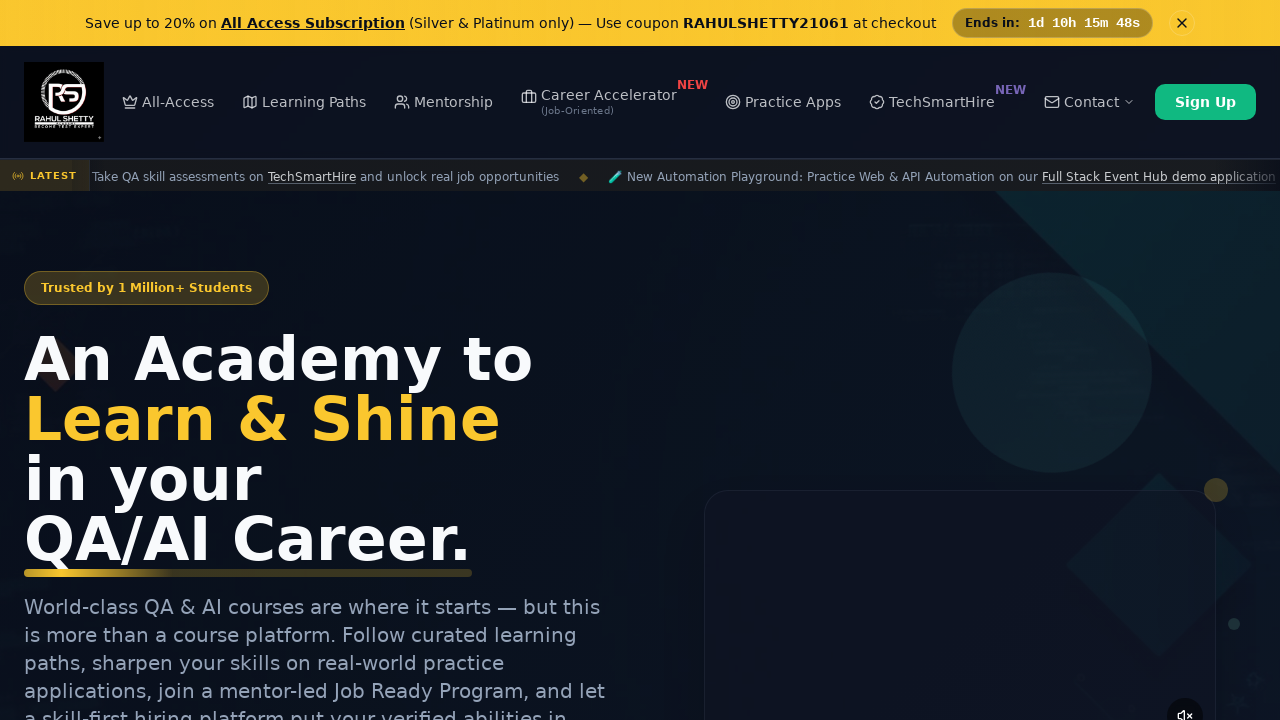